Tests the book search functionality on kitapyurdu.com by entering a search query and submitting it

Starting URL: https://www.kitapyurdu.com/

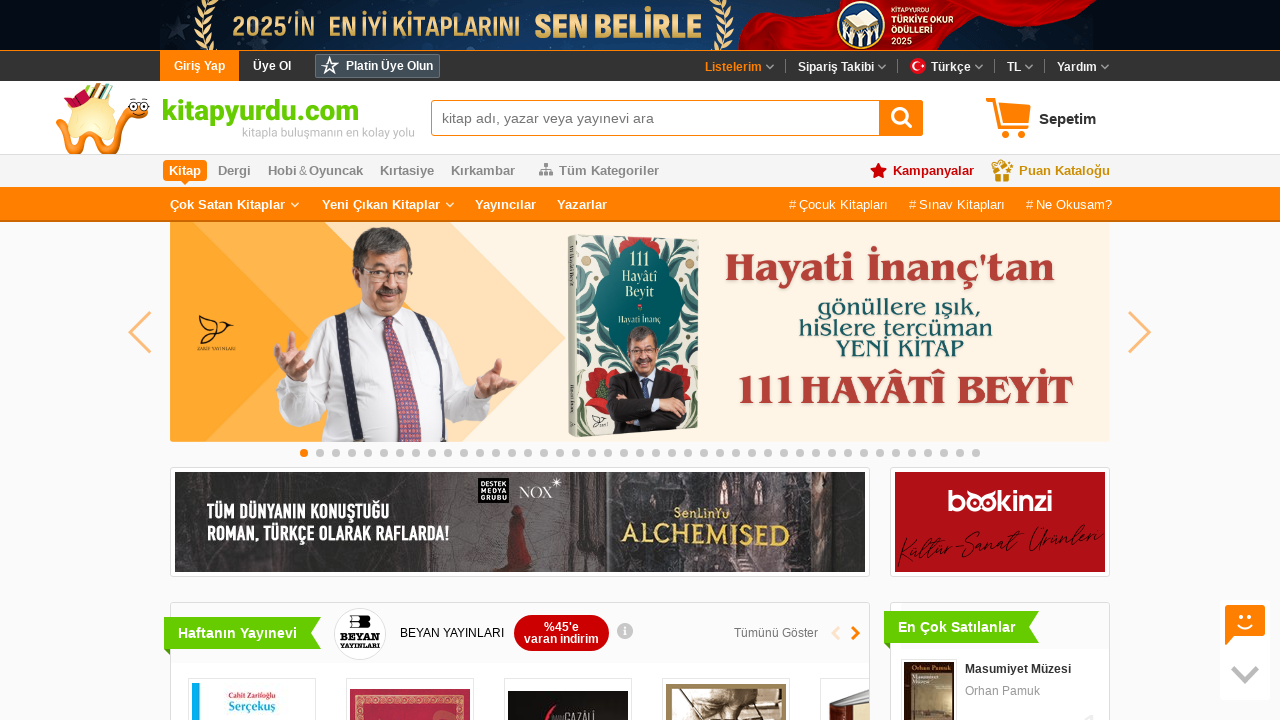

Filled search input with 'roman' on #search-input
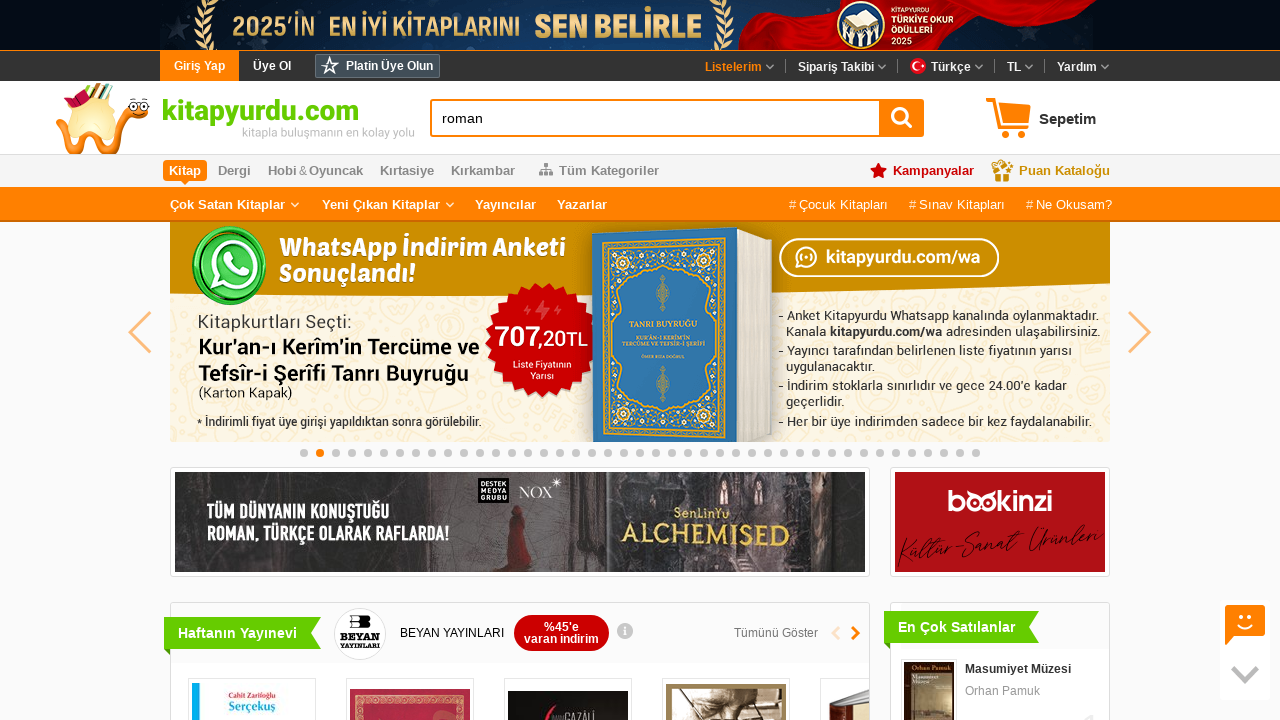

Pressed Enter to submit book search query on #search-input
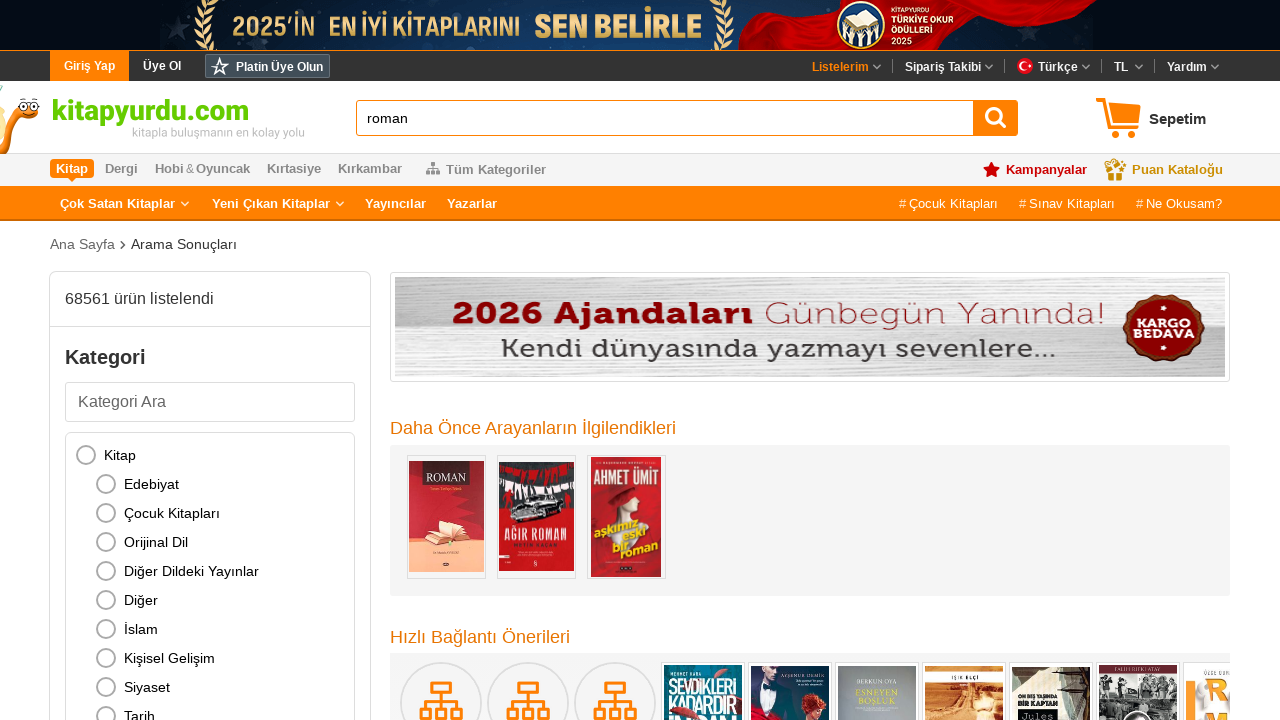

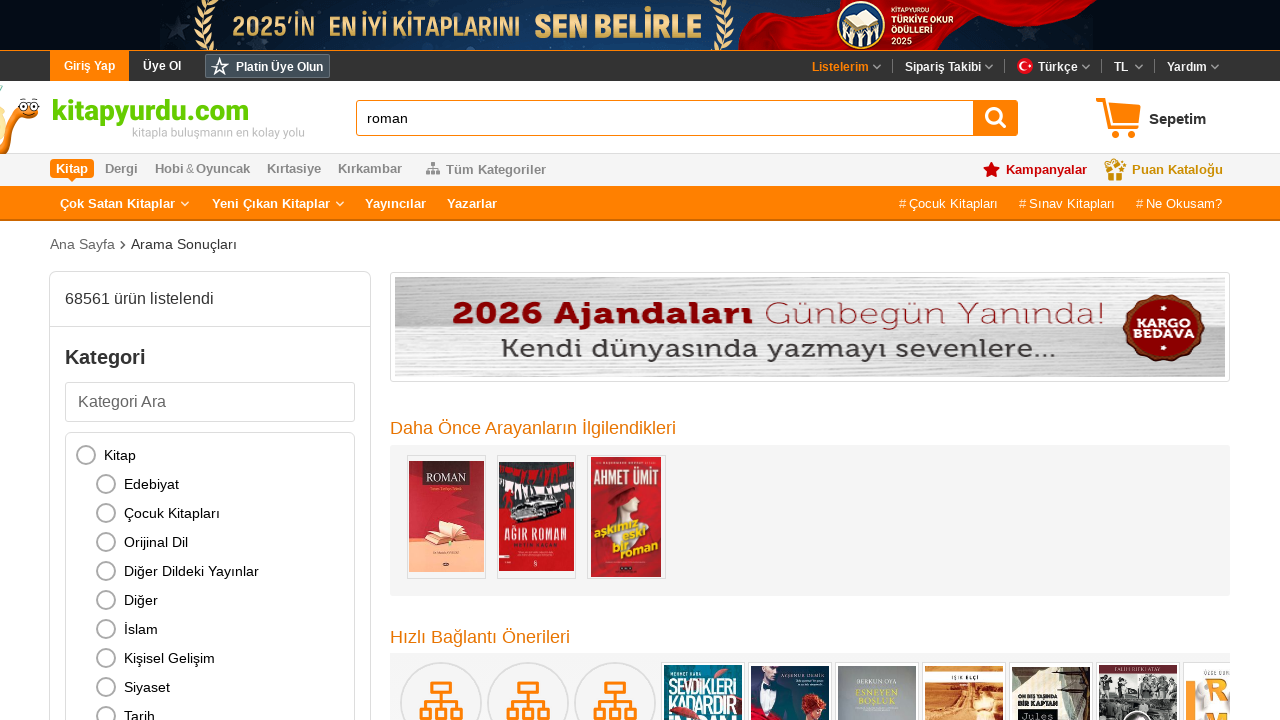